Tests page load performance by verifying the main heading becomes visible after page load

Starting URL: https://jesseheidner.com

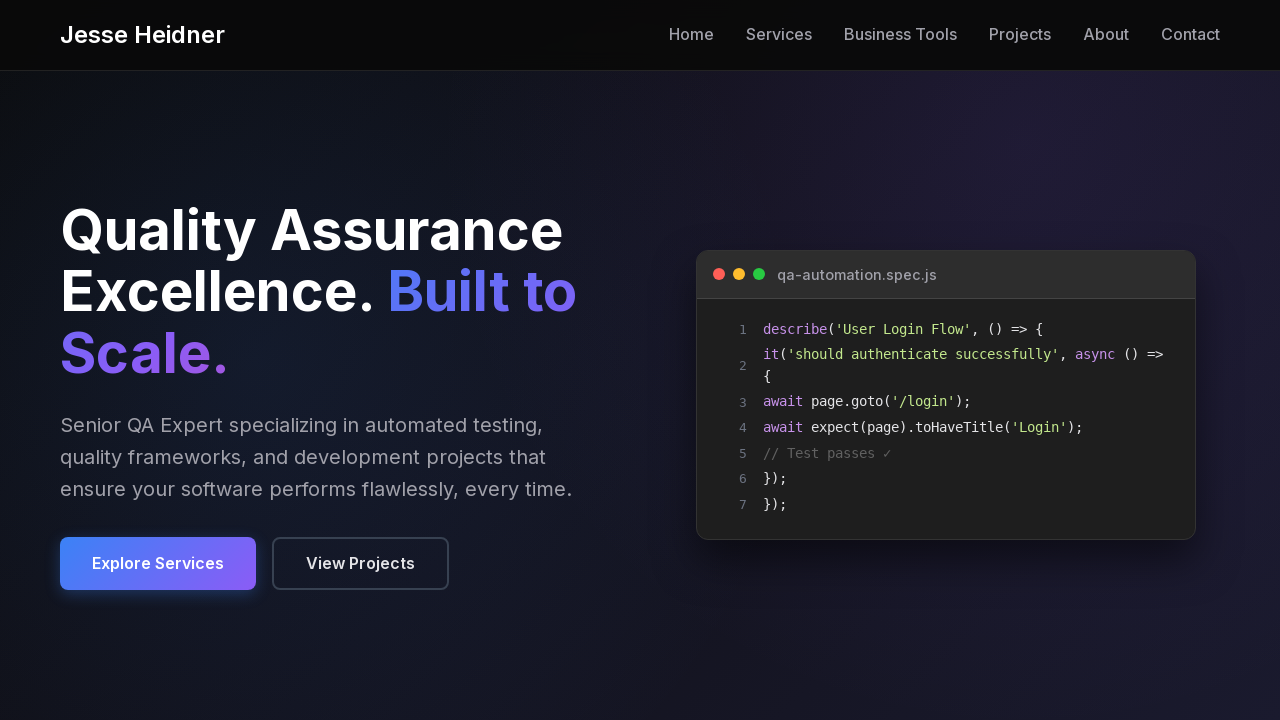

Main heading 'Quality Assurance Excellence. Built to Scale.' became visible after page load
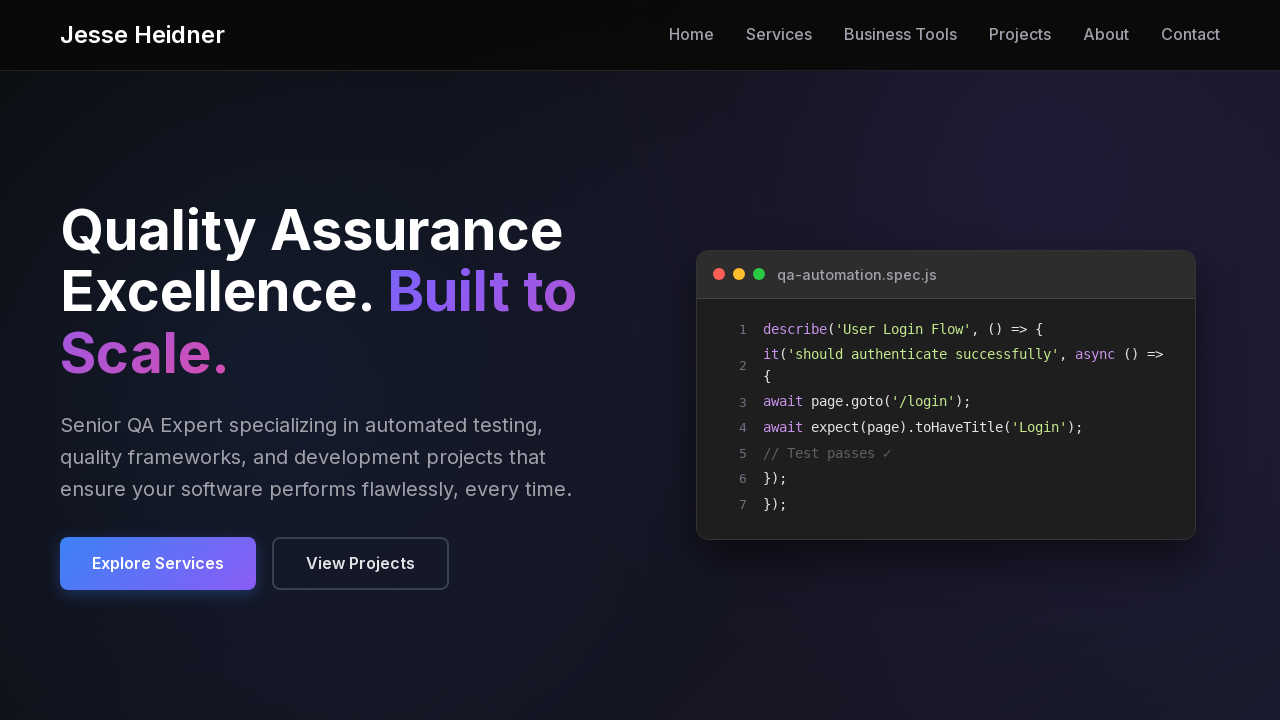

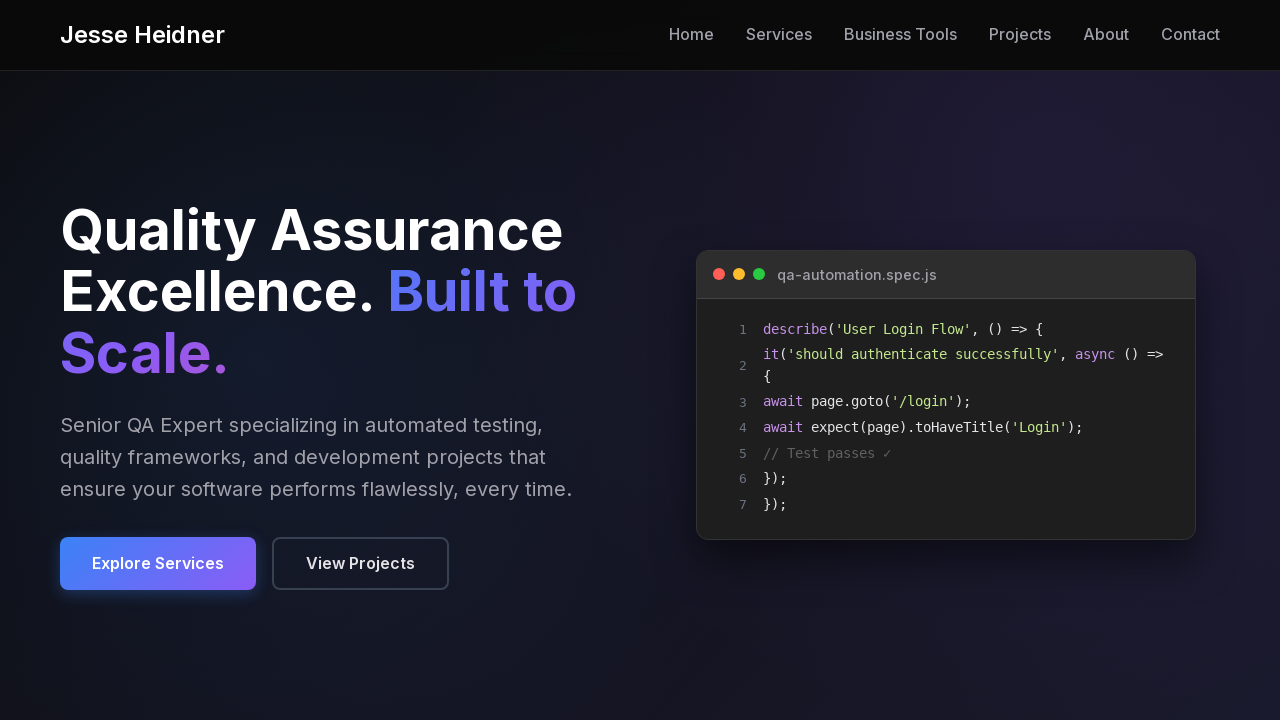